Tests the programming languages dropdown by selecting the last option, verifying it's "C#", and confirming "C++" is not in the list.

Starting URL: https://letcode.in/dropdowns

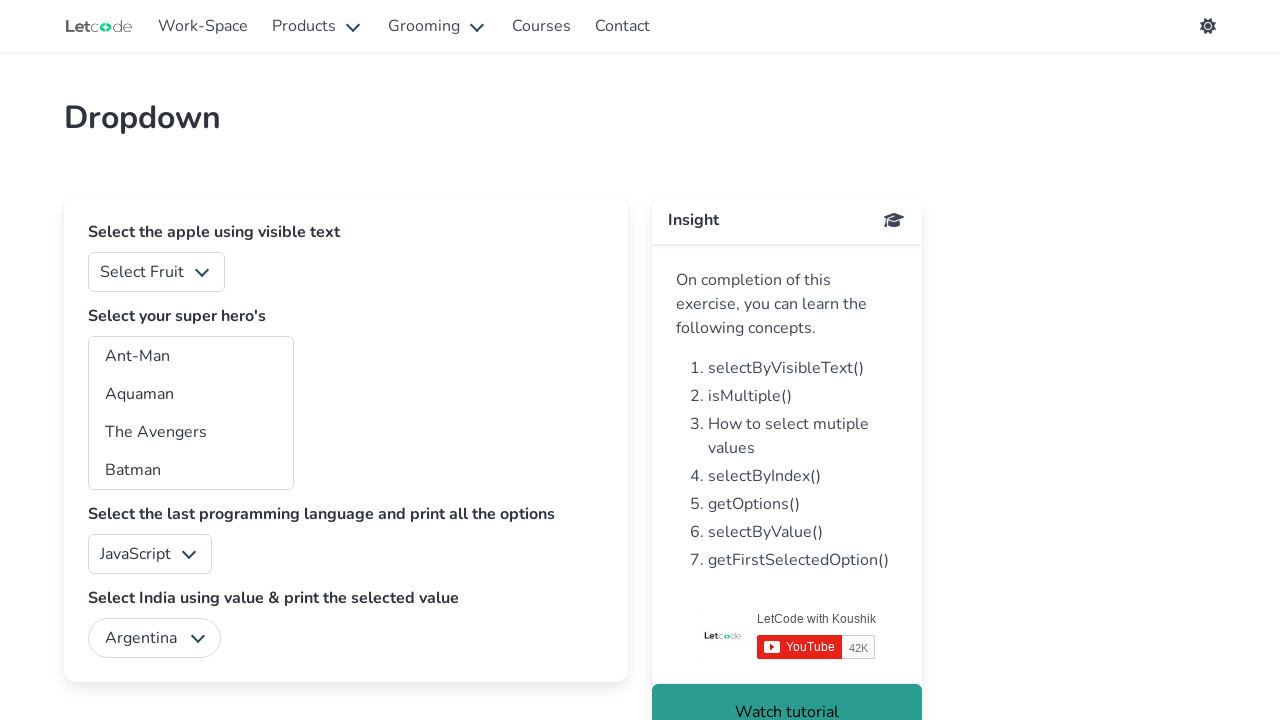

Verified programming languages dropdown is enabled
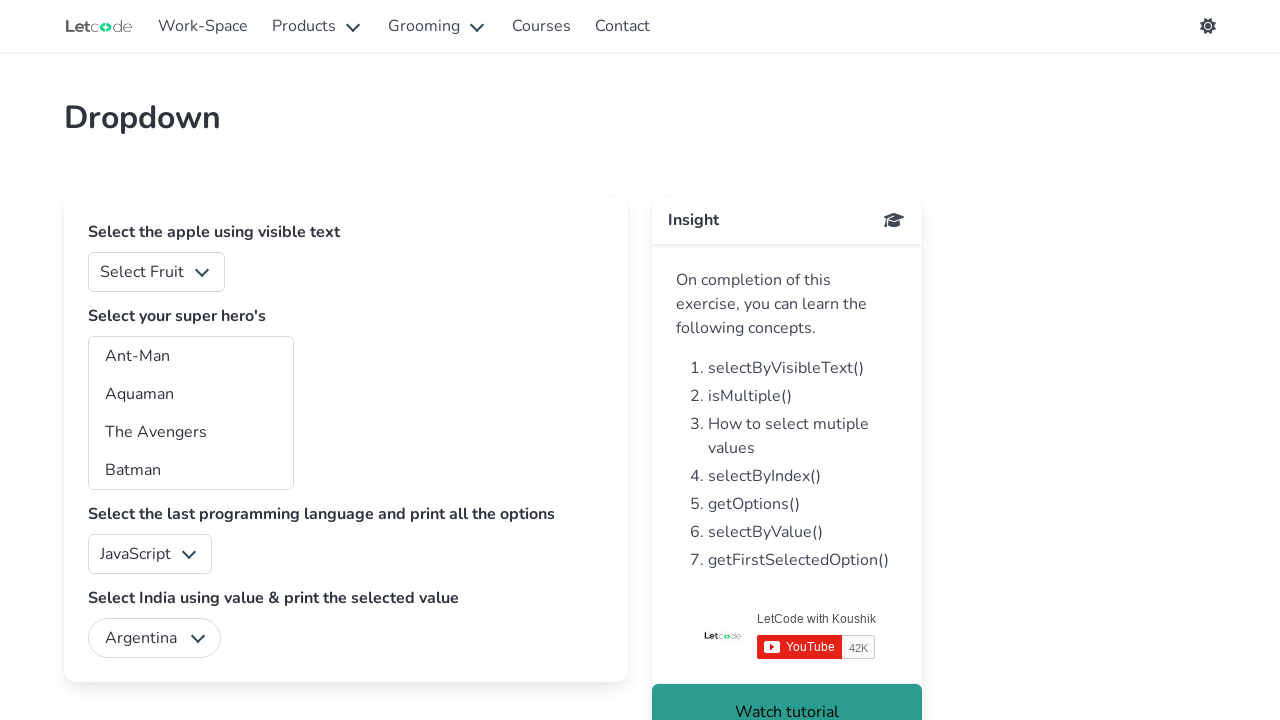

Retrieved all options from the dropdown
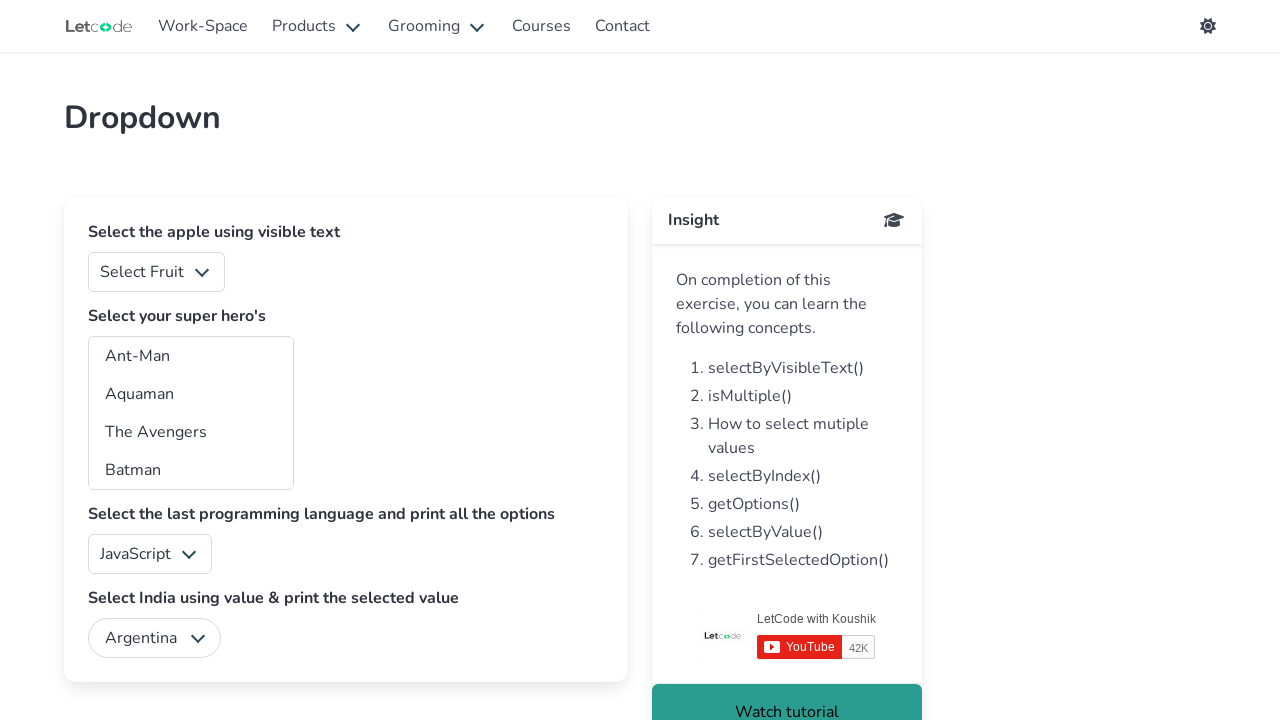

Selected the last option from the programming languages dropdown on #lang
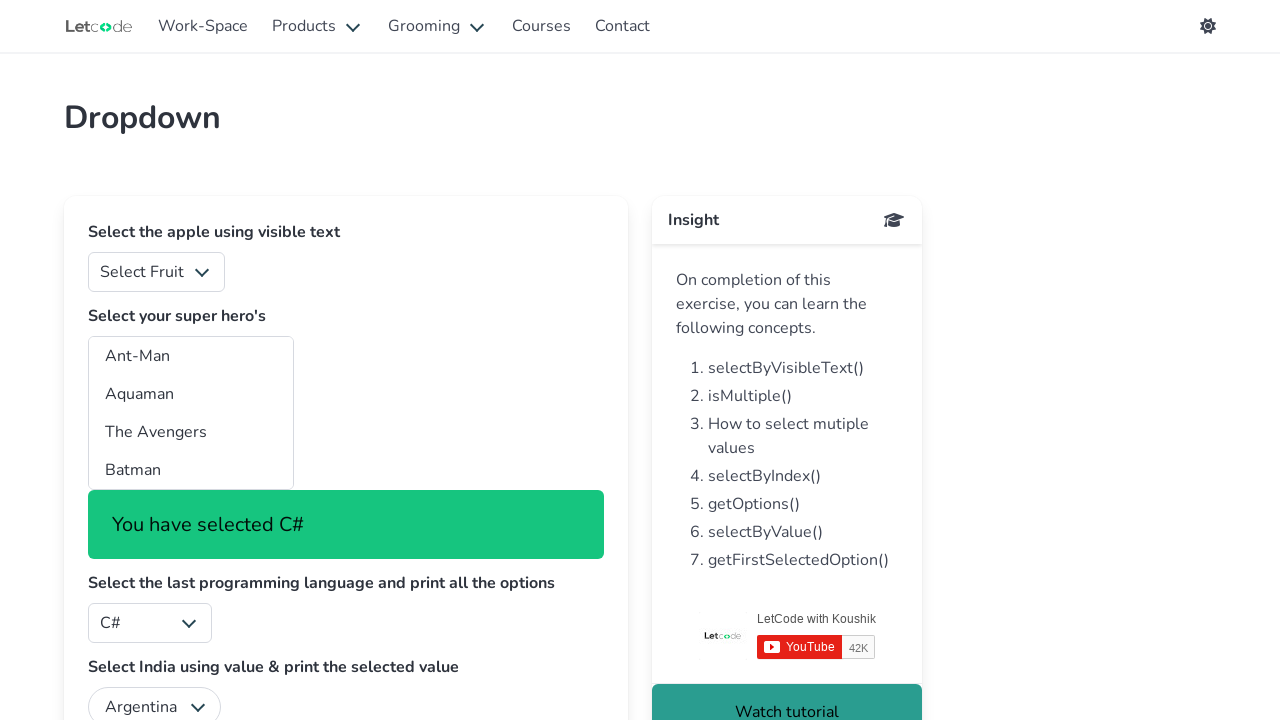

Verified the selected option is C#
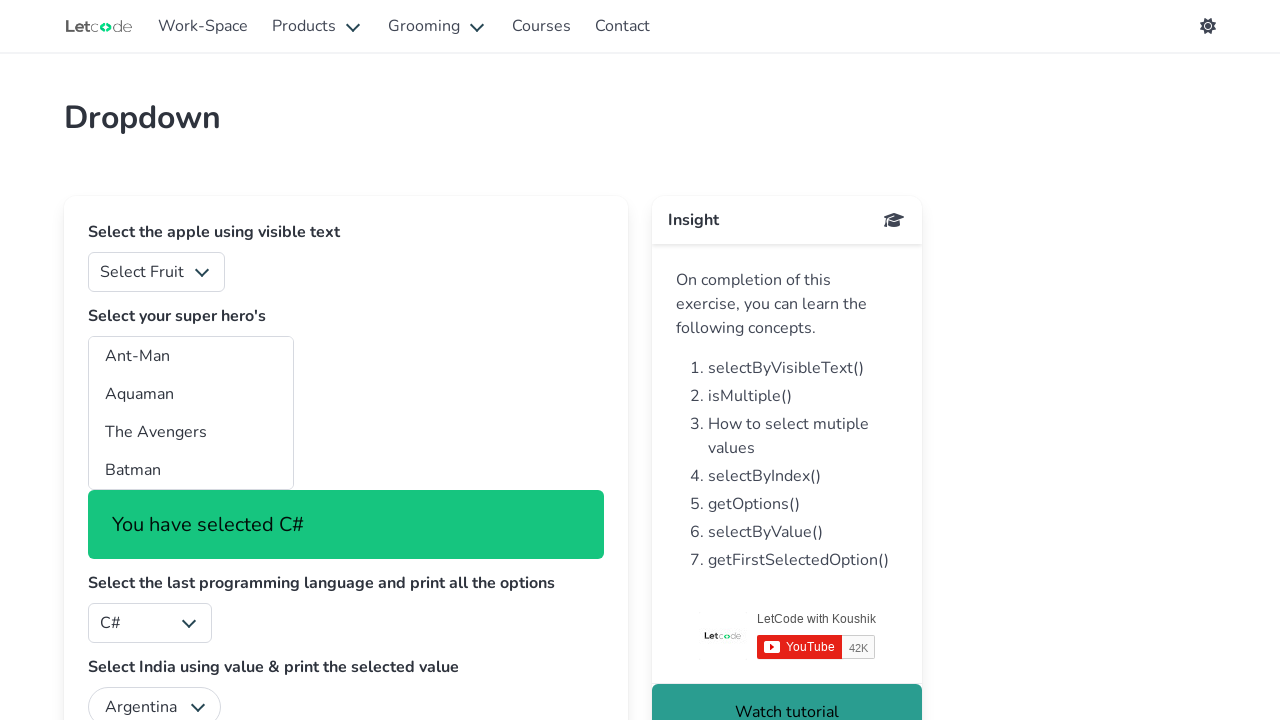

Extracted text content from all dropdown options
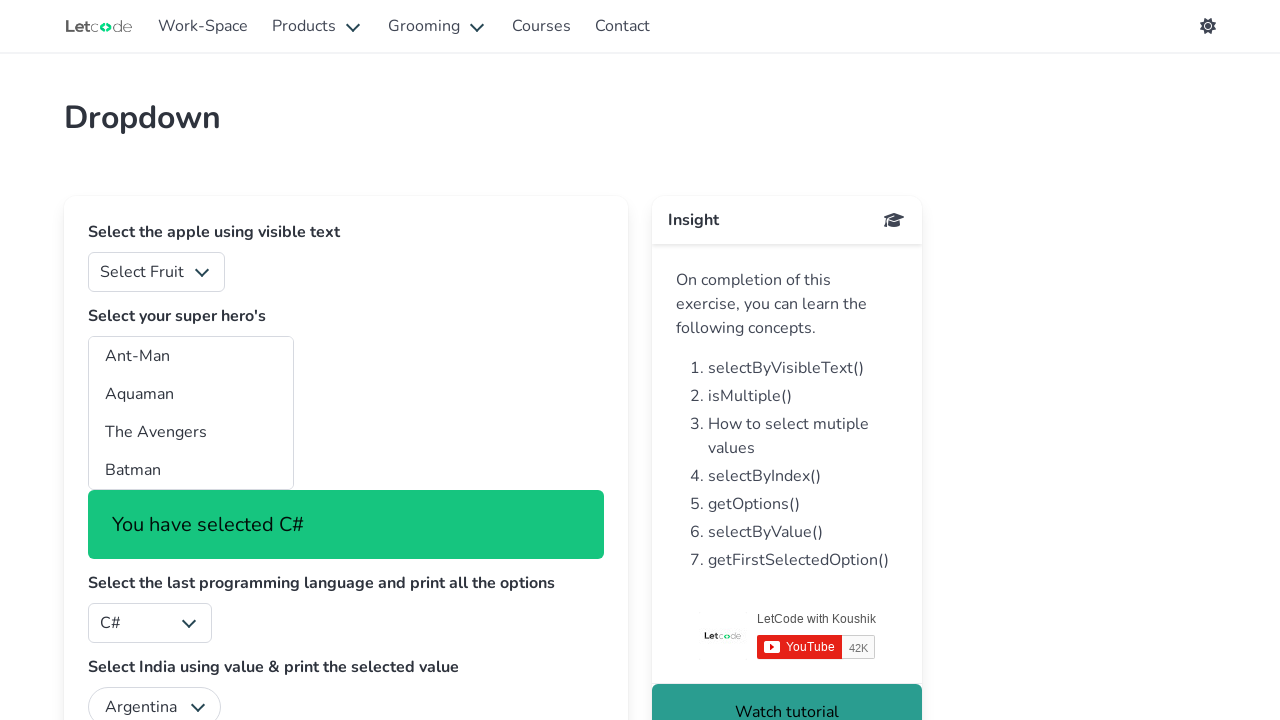

Verified C++ is not present in the dropdown options
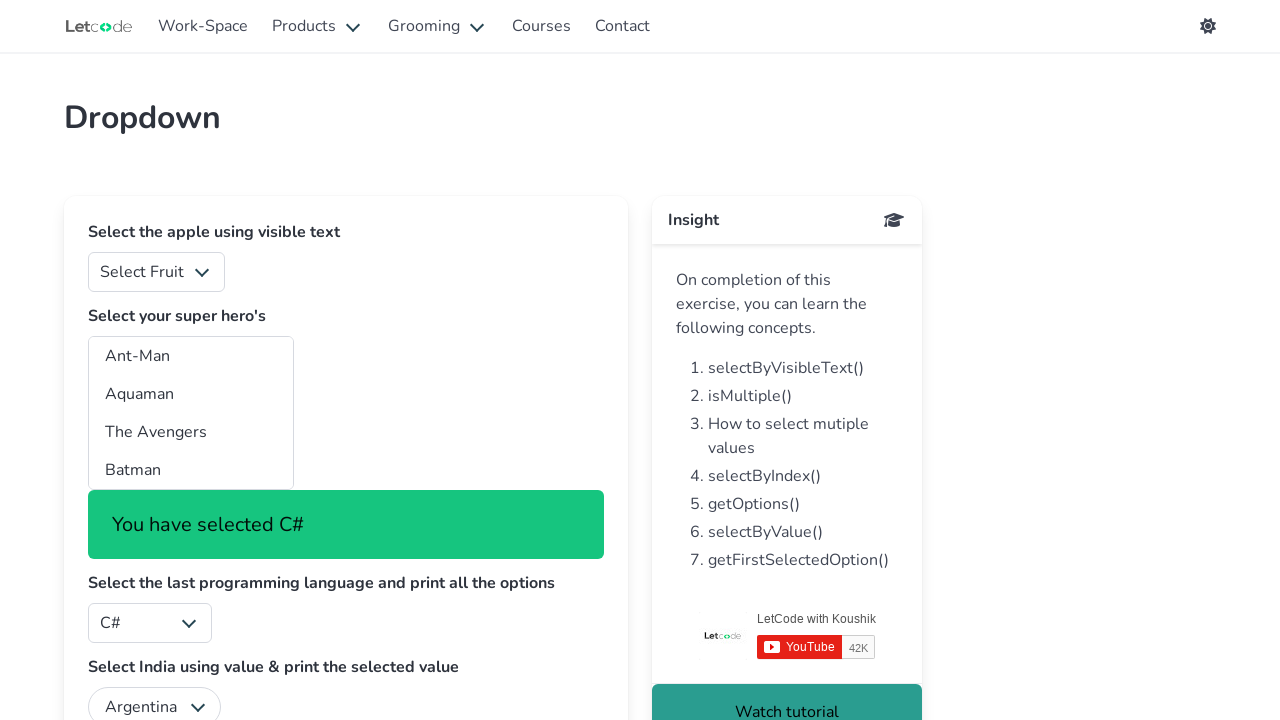

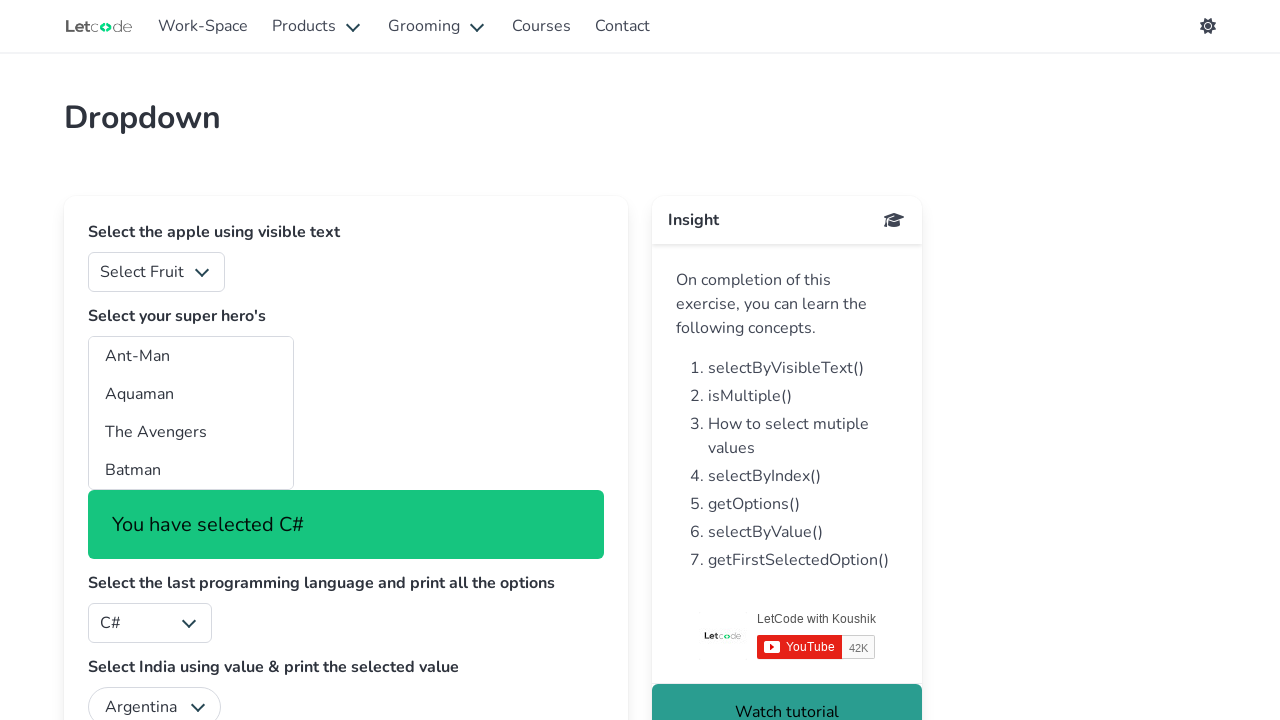